Tests that edits are cancelled when pressing Escape key

Starting URL: https://demo.playwright.dev/todomvc

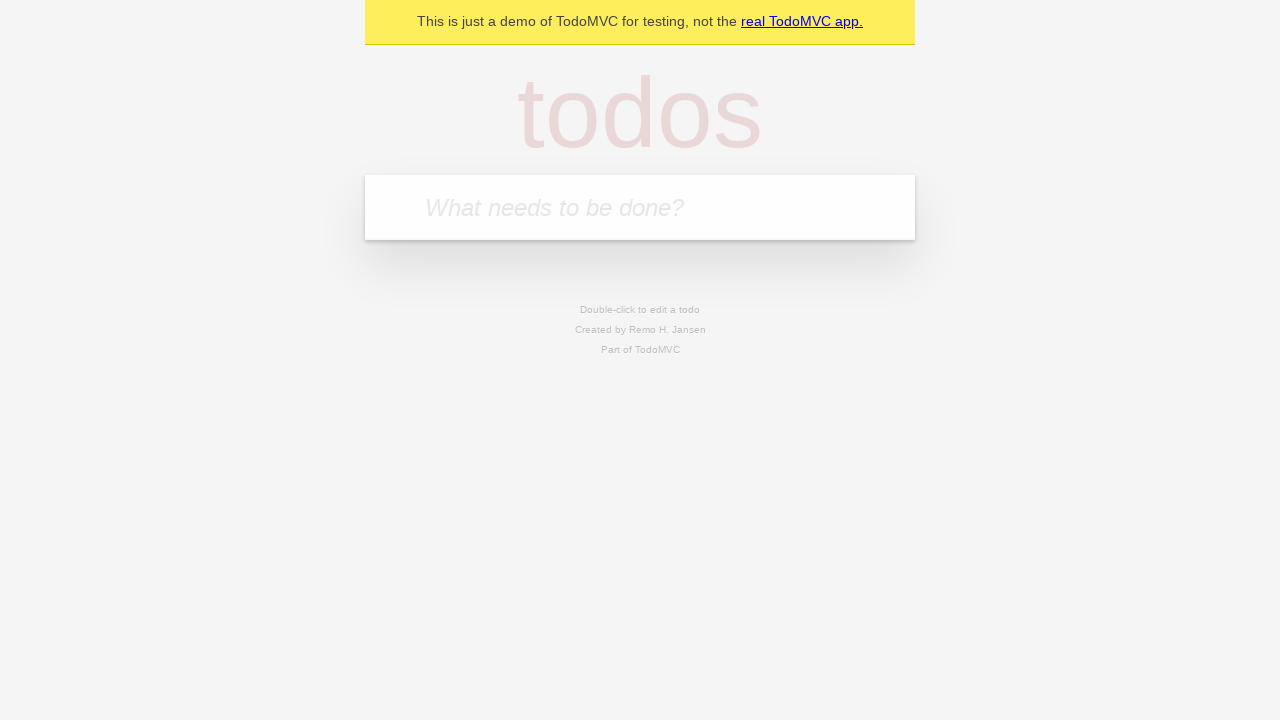

Filled new todo input with 'buy some cheese' on .new-todo
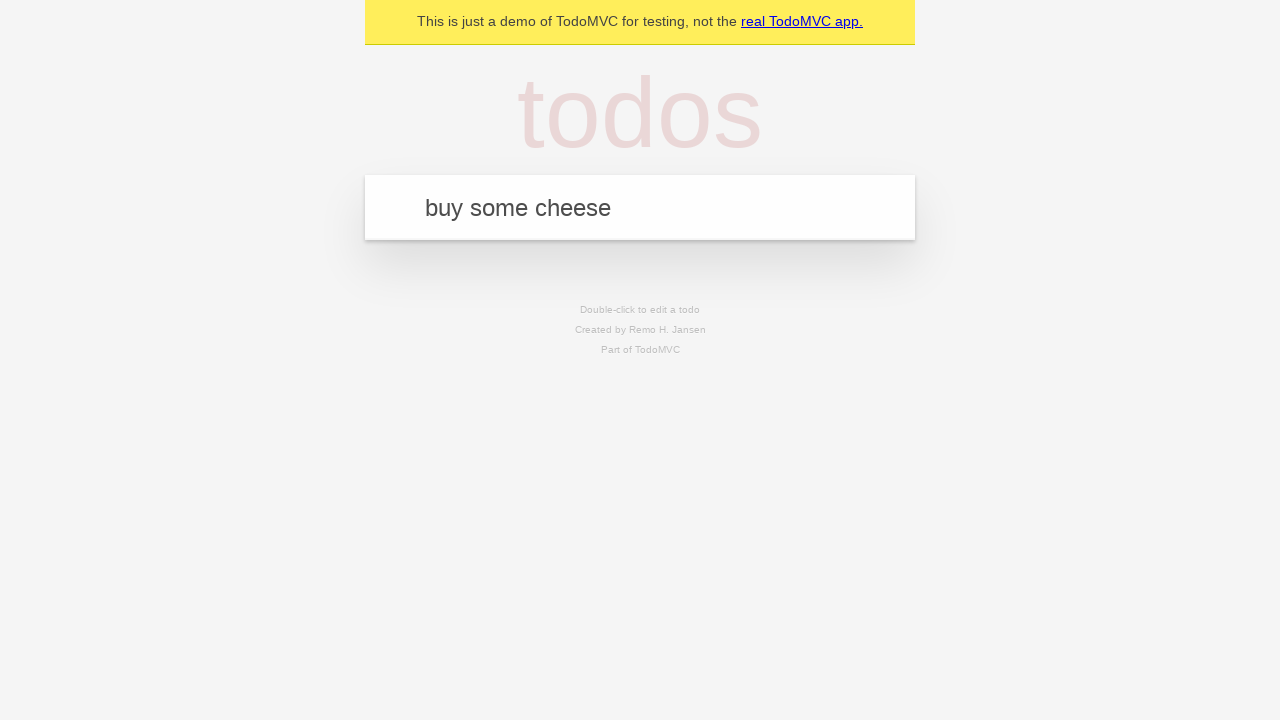

Pressed Enter to create first todo on .new-todo
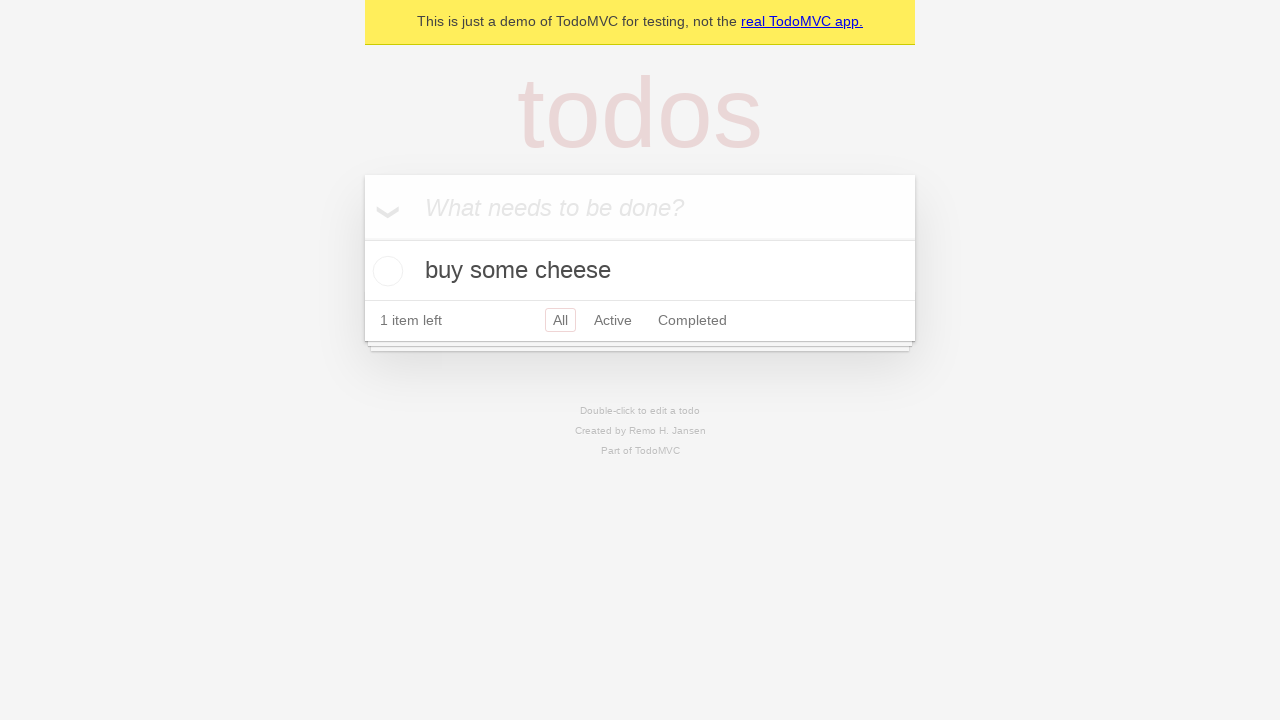

Filled new todo input with 'feed the cat' on .new-todo
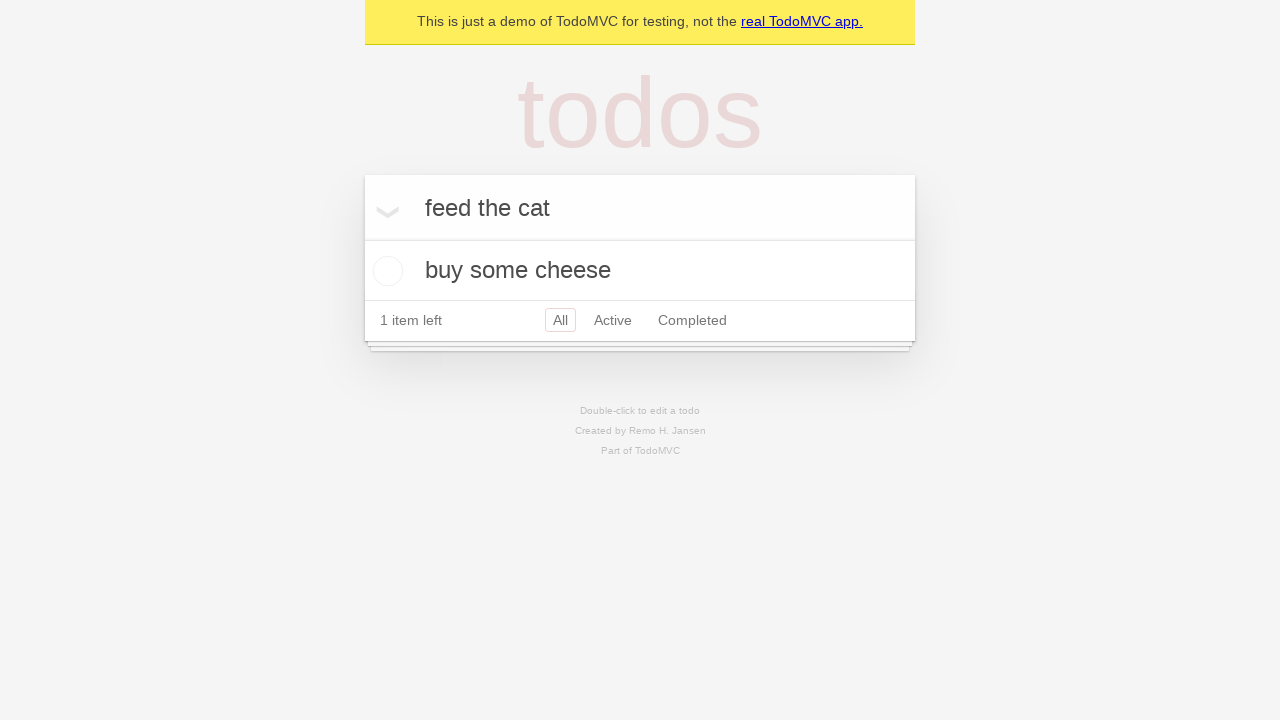

Pressed Enter to create second todo on .new-todo
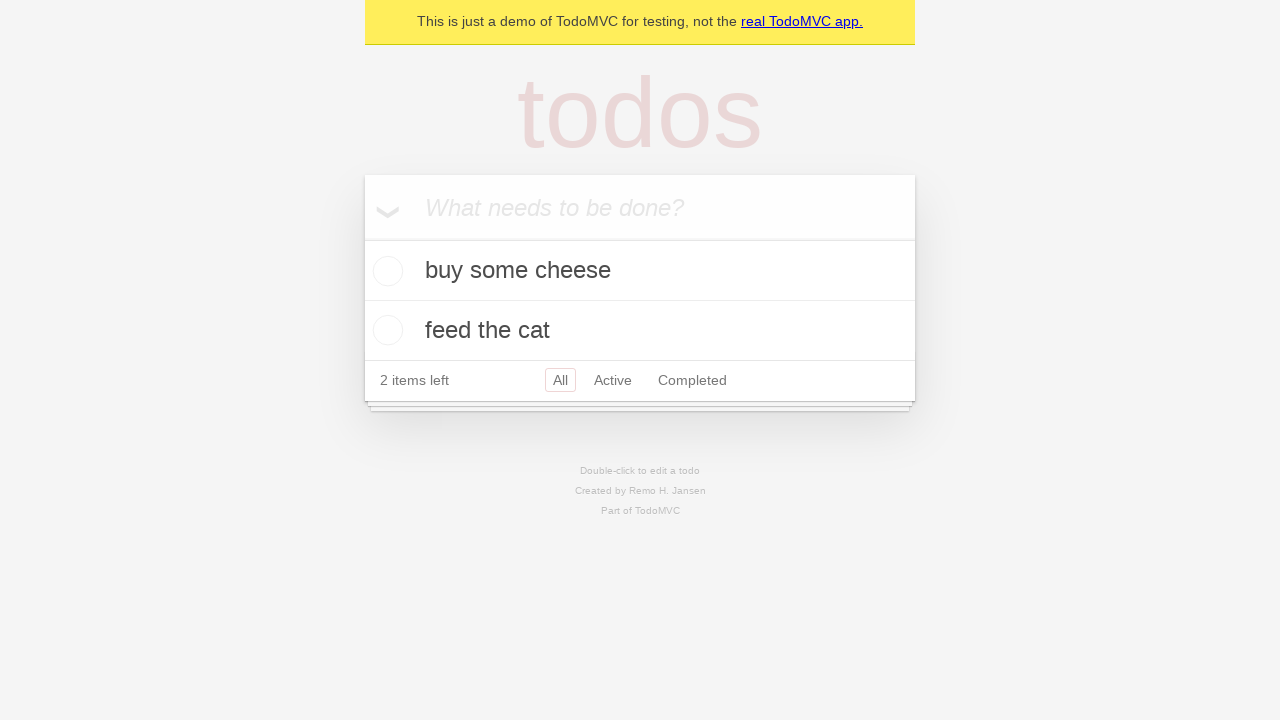

Filled new todo input with 'book a doctors appointment' on .new-todo
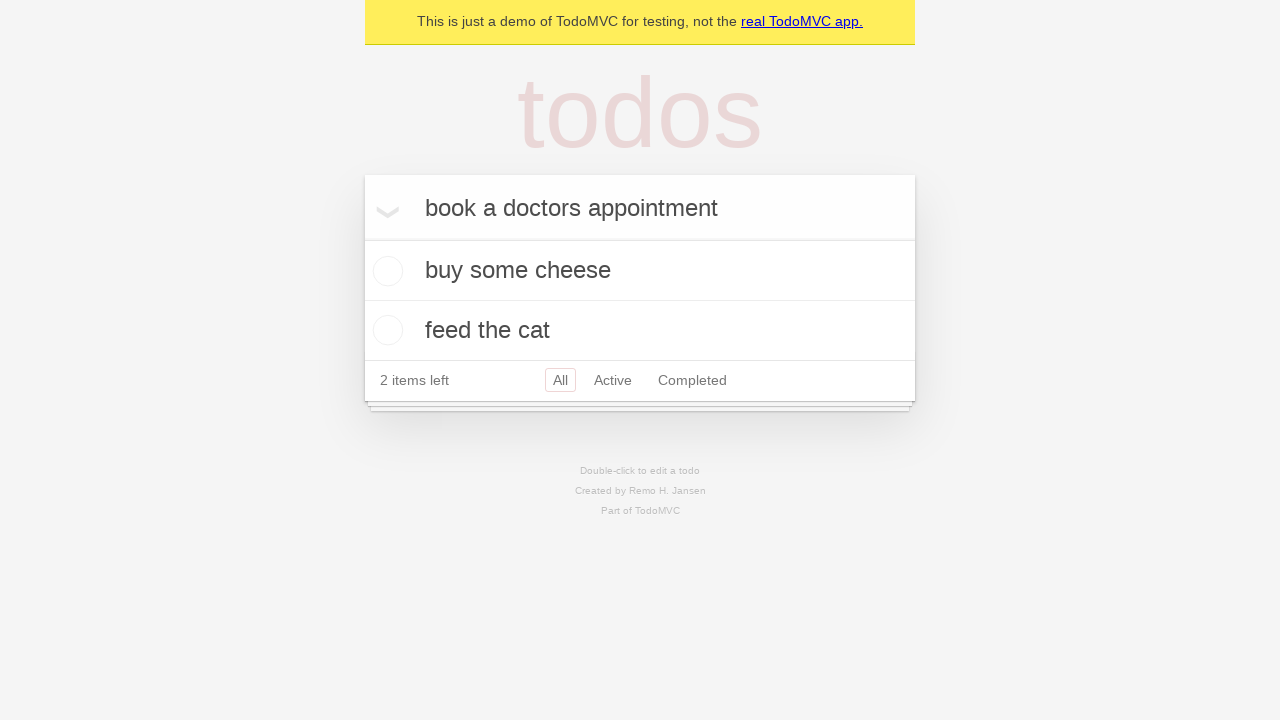

Pressed Enter to create third todo on .new-todo
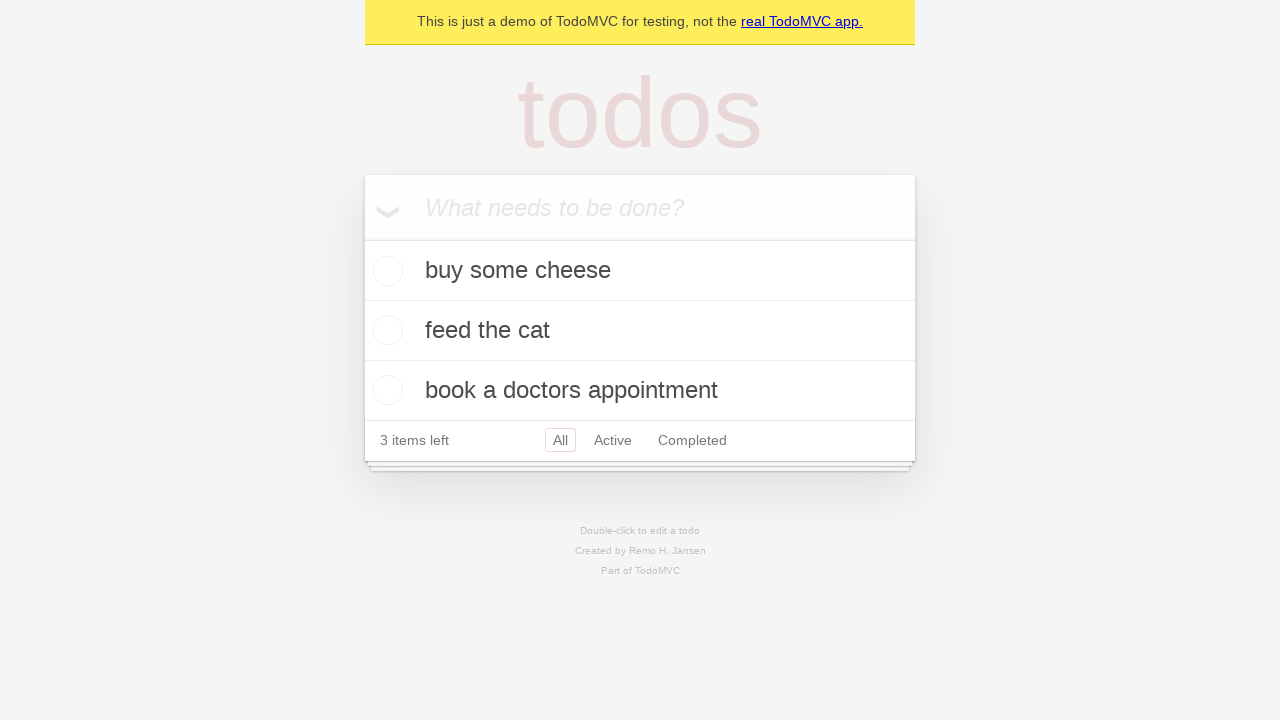

Double-clicked second todo item to enter edit mode at (640, 331) on .todo-list li >> nth=1
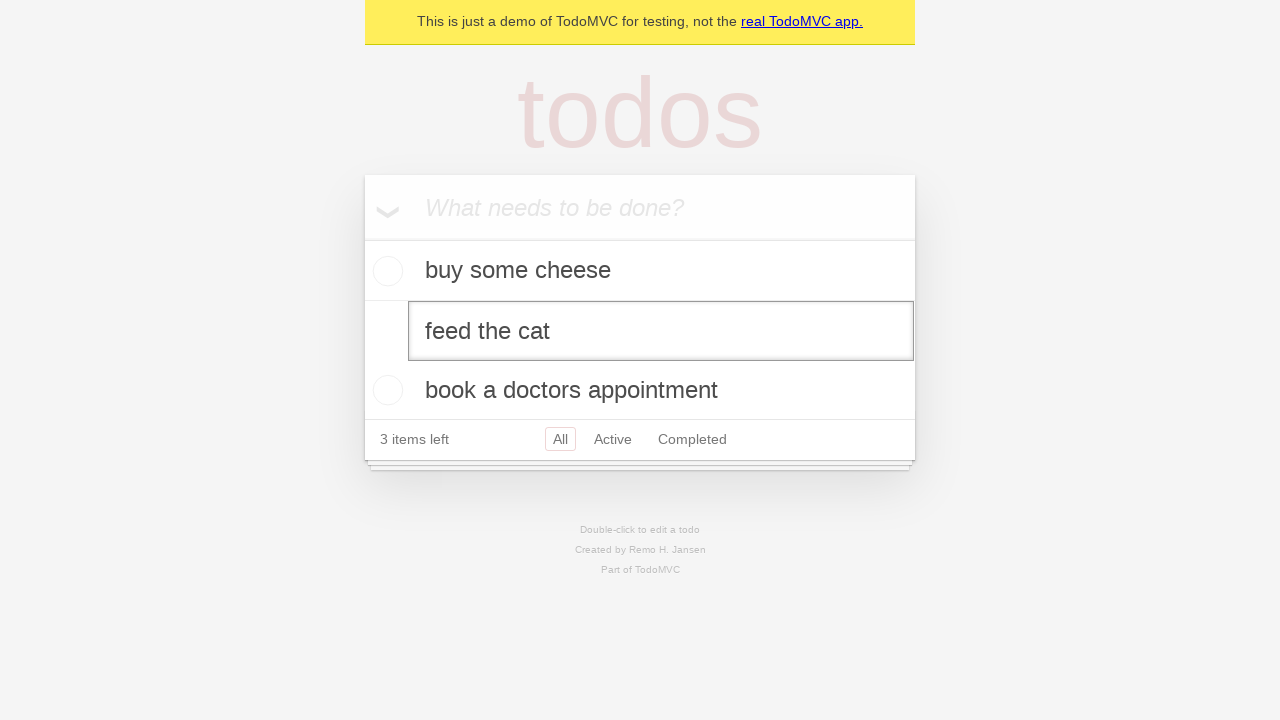

Pressed Escape key to cancel edit on second todo on .todo-list li >> nth=1 >> .edit
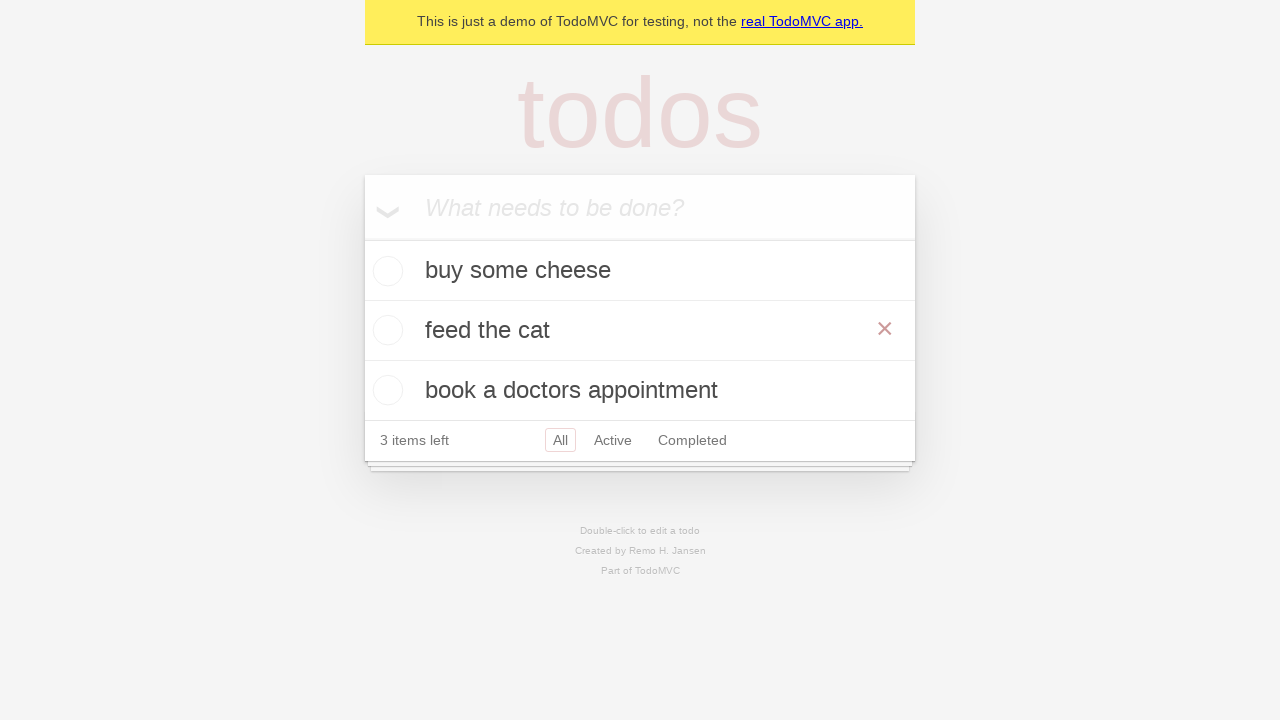

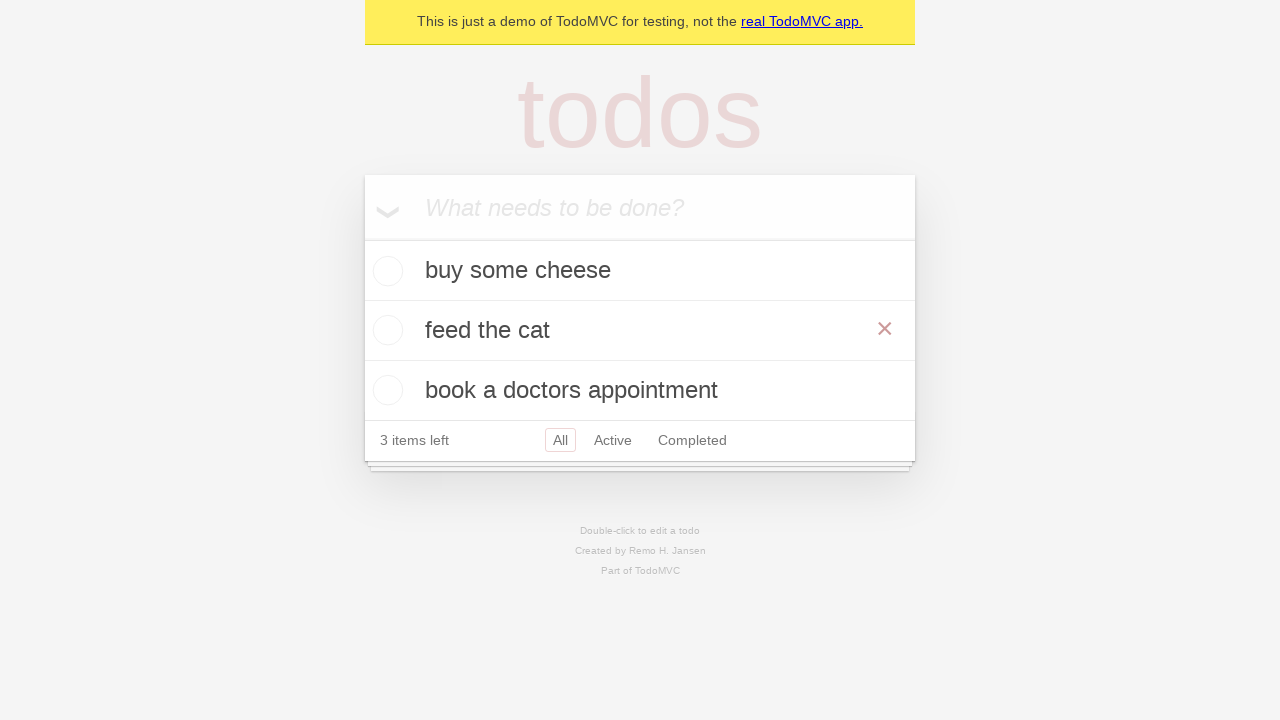